Tests clicking on the Selenium Training banner which opens in a new tab and verifies the new tab title

Starting URL: https://demoqa.com/

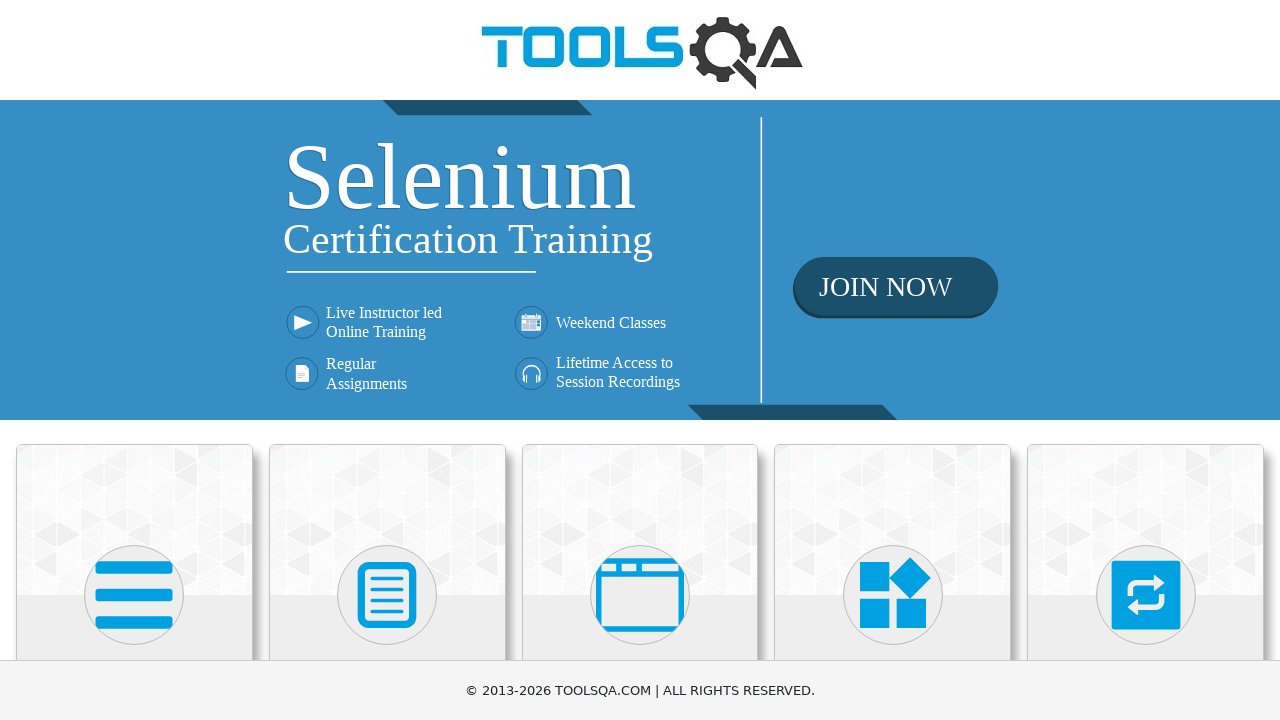

Clicked on Selenium Training banner to open new tab at (640, 260) on xpath=//div[@class='home-banner']/a
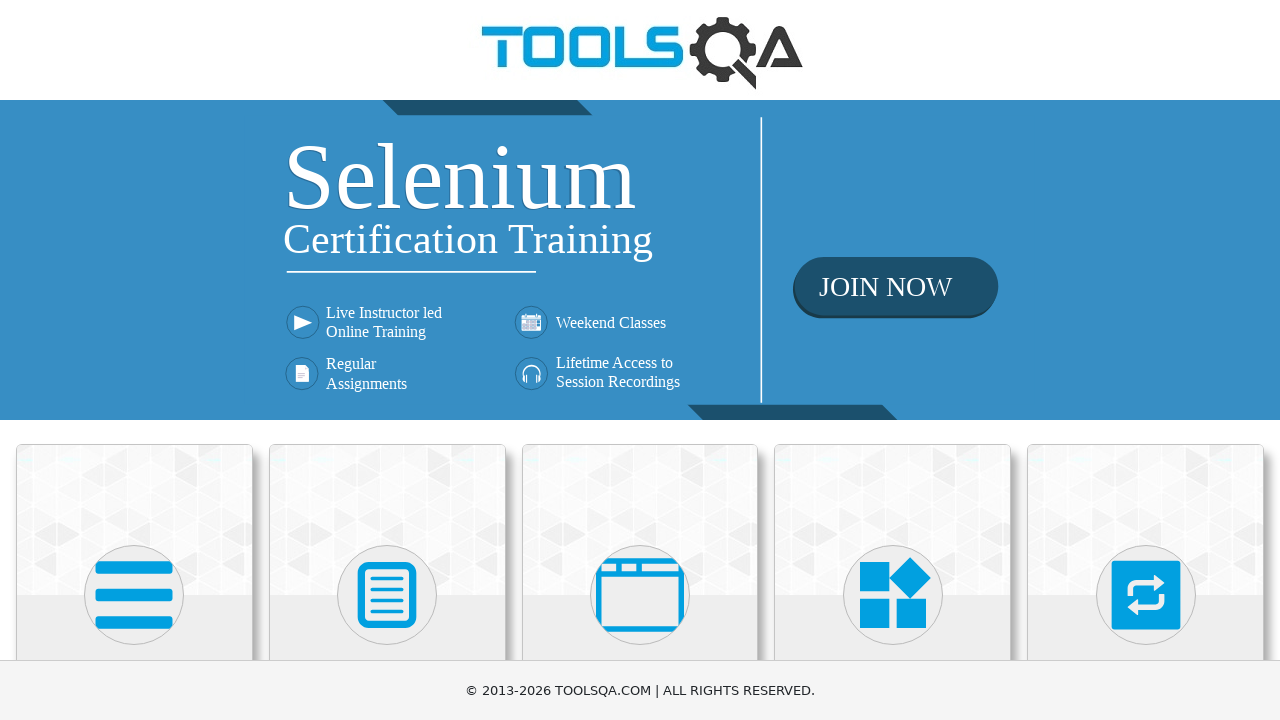

New page object retrieved from context
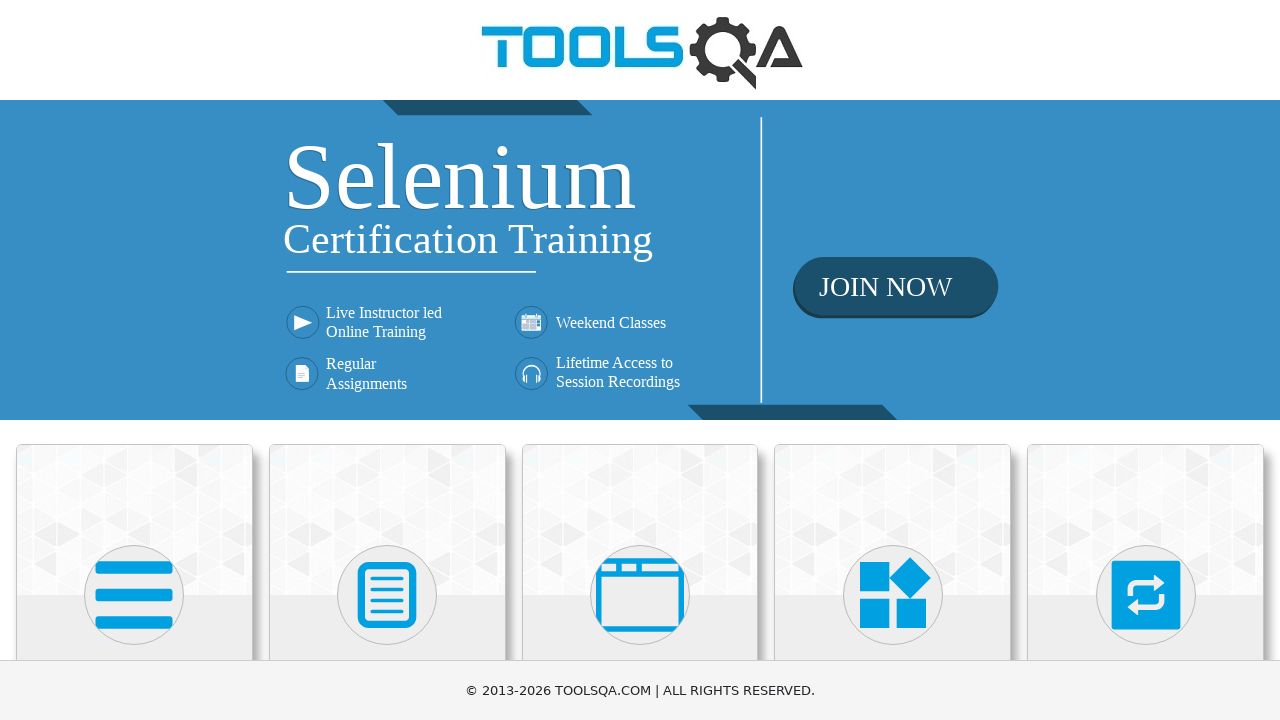

New tab loaded completely
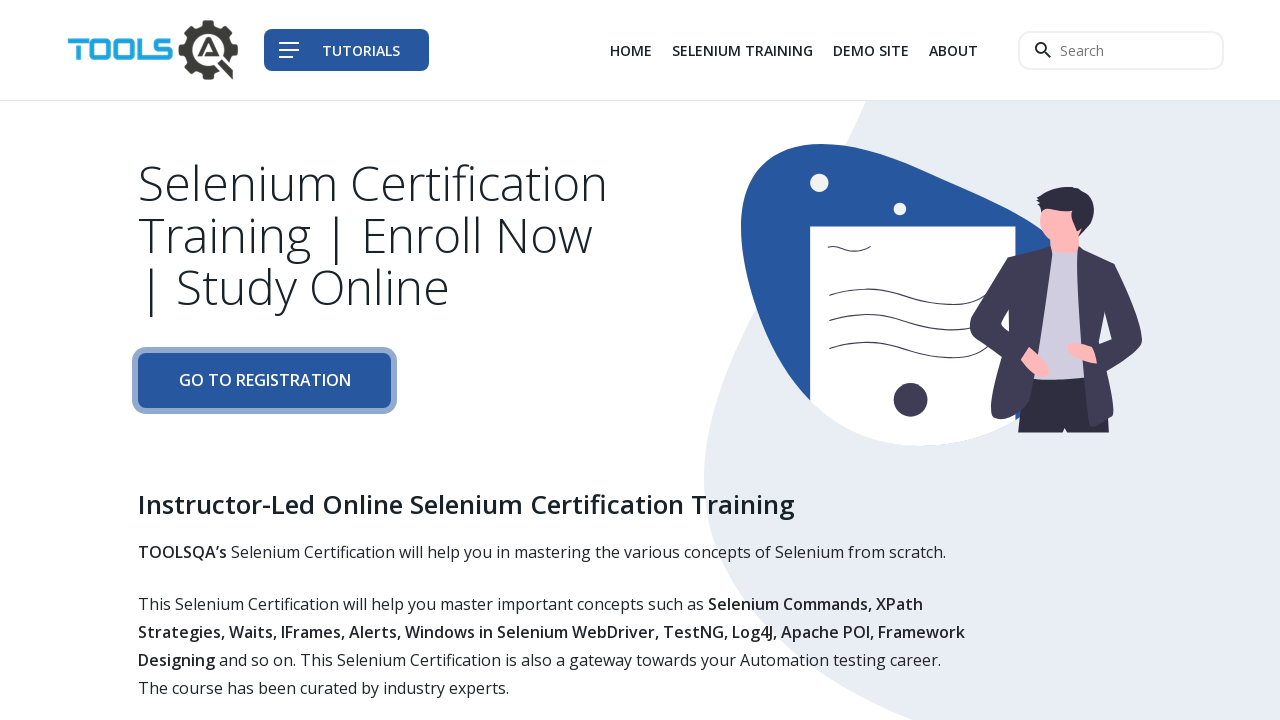

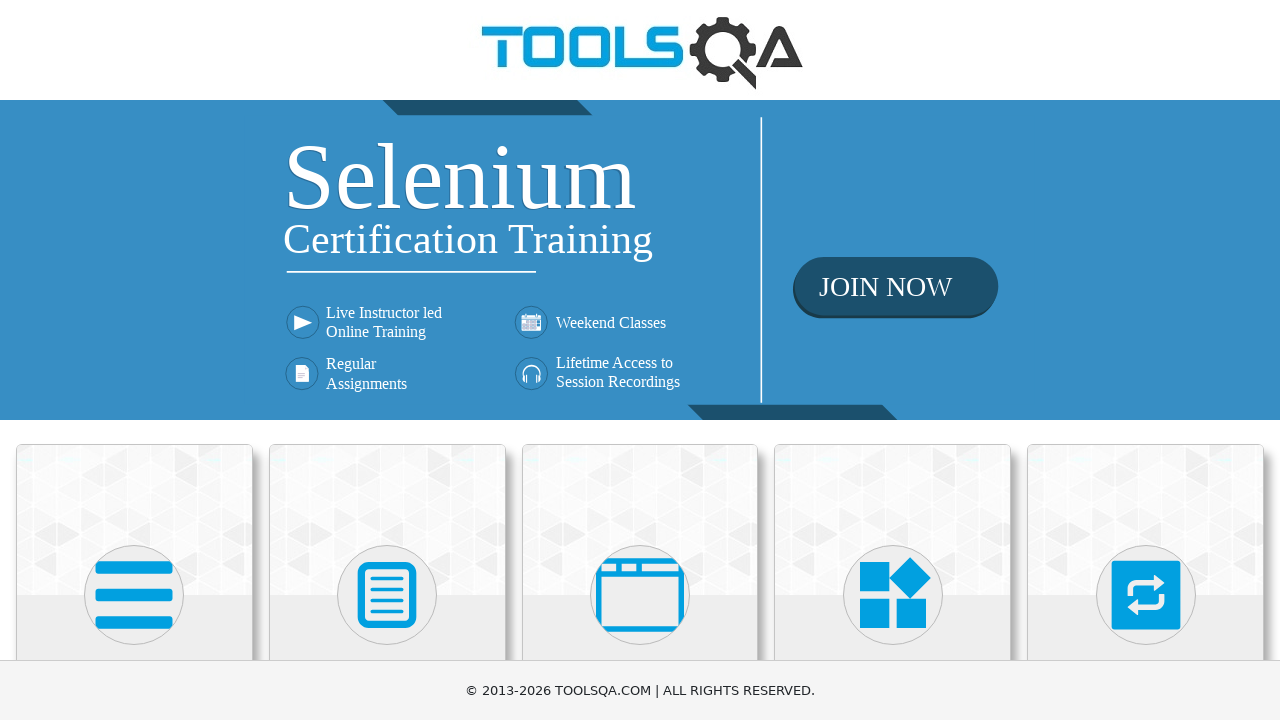